Validates that the site logo displays the text 'GREENKART'

Starting URL: https://rahulshettyacademy.com/seleniumPractise/#/

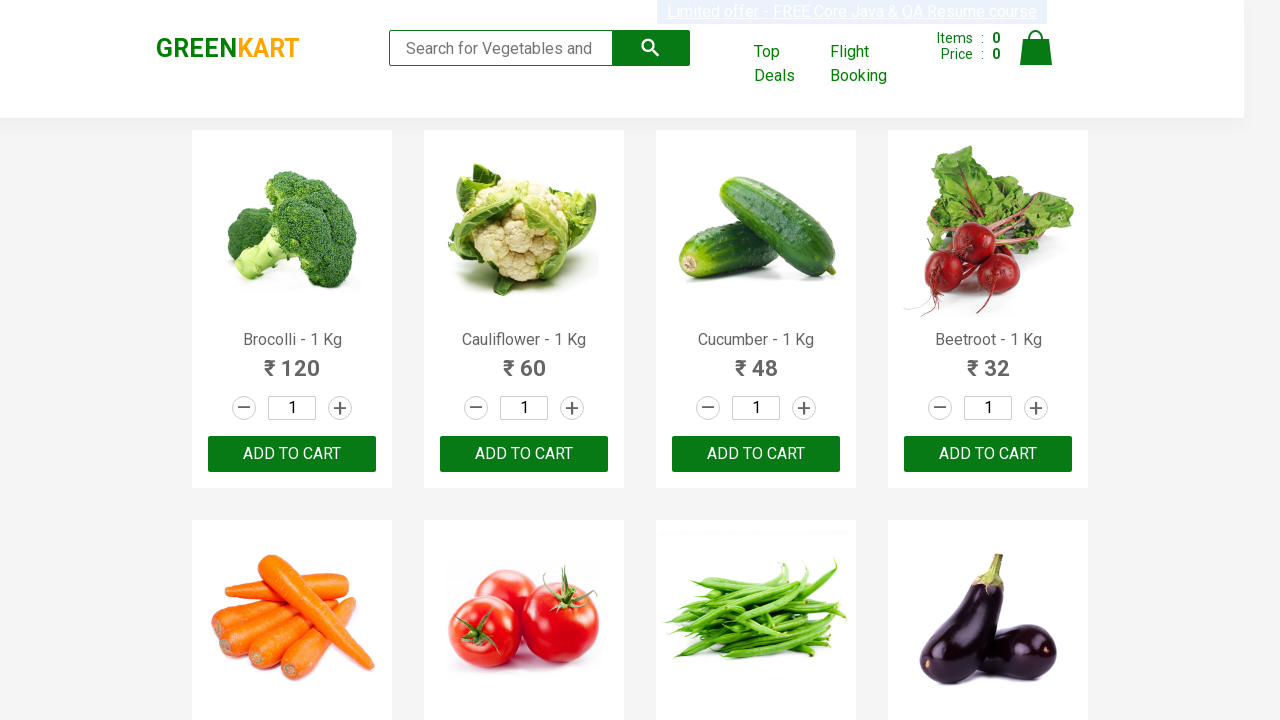

Navigated to GreenKart website
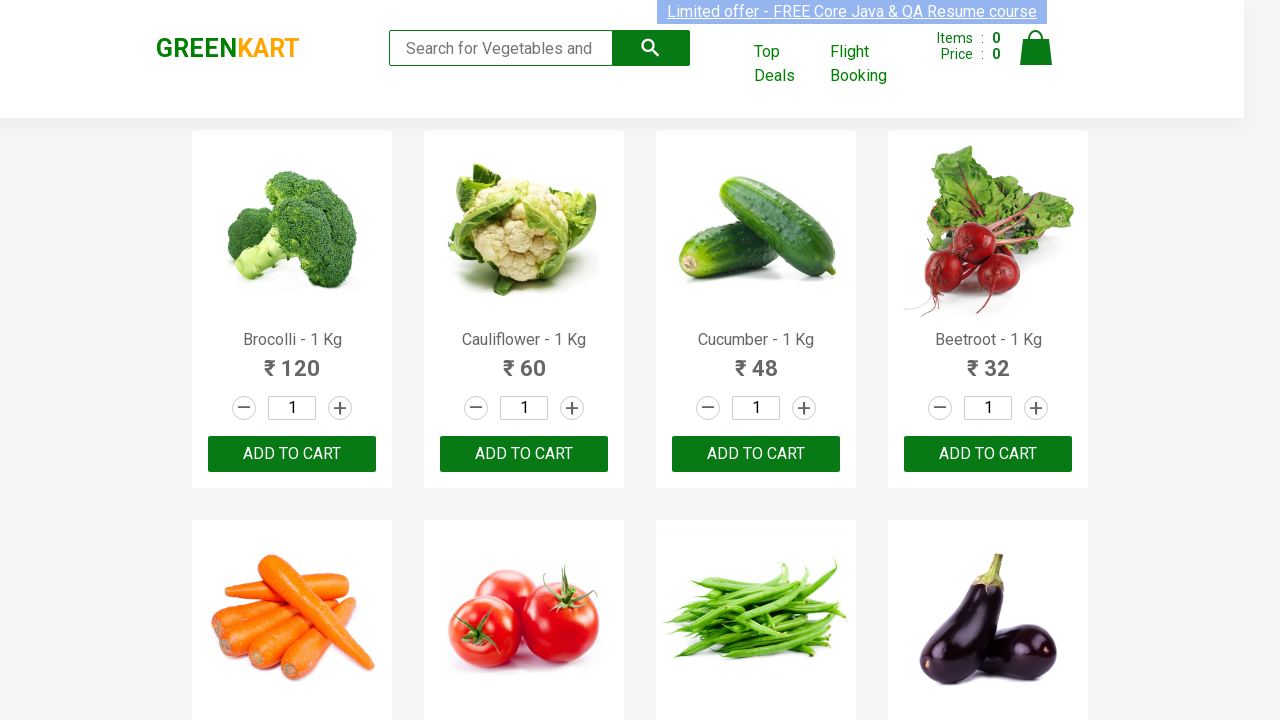

Validated that site logo displays text 'GREENKART'
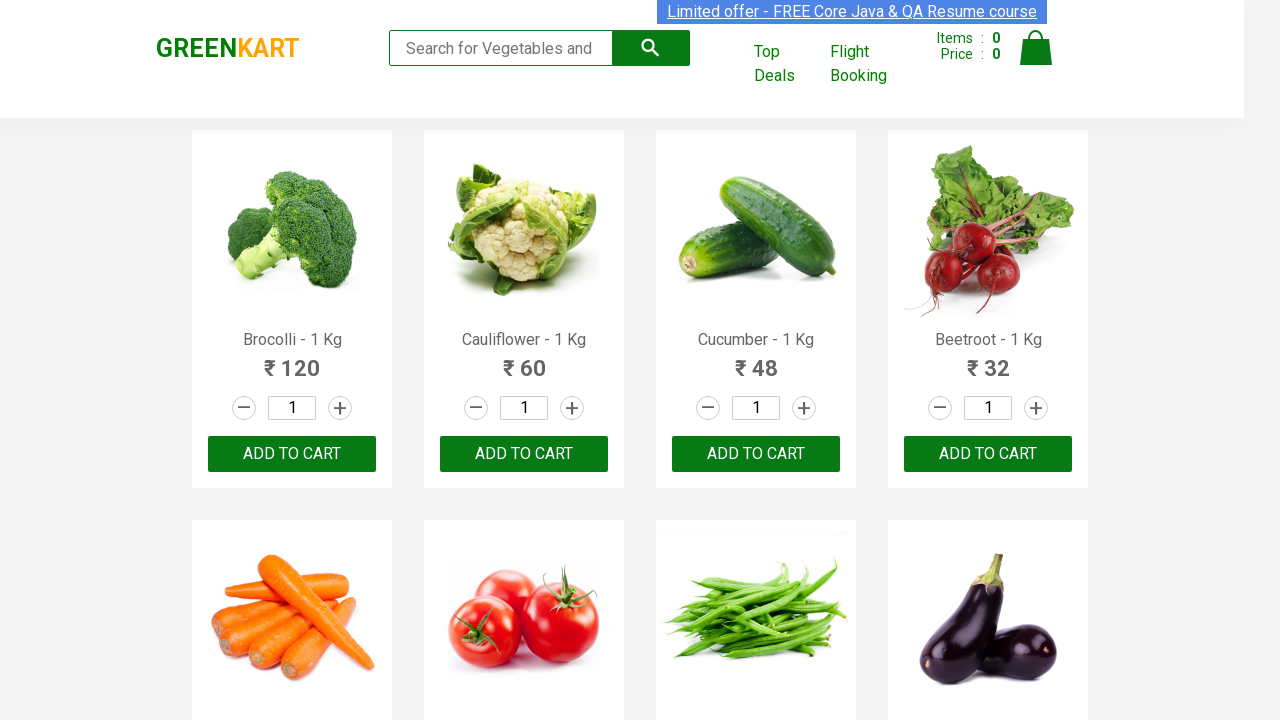

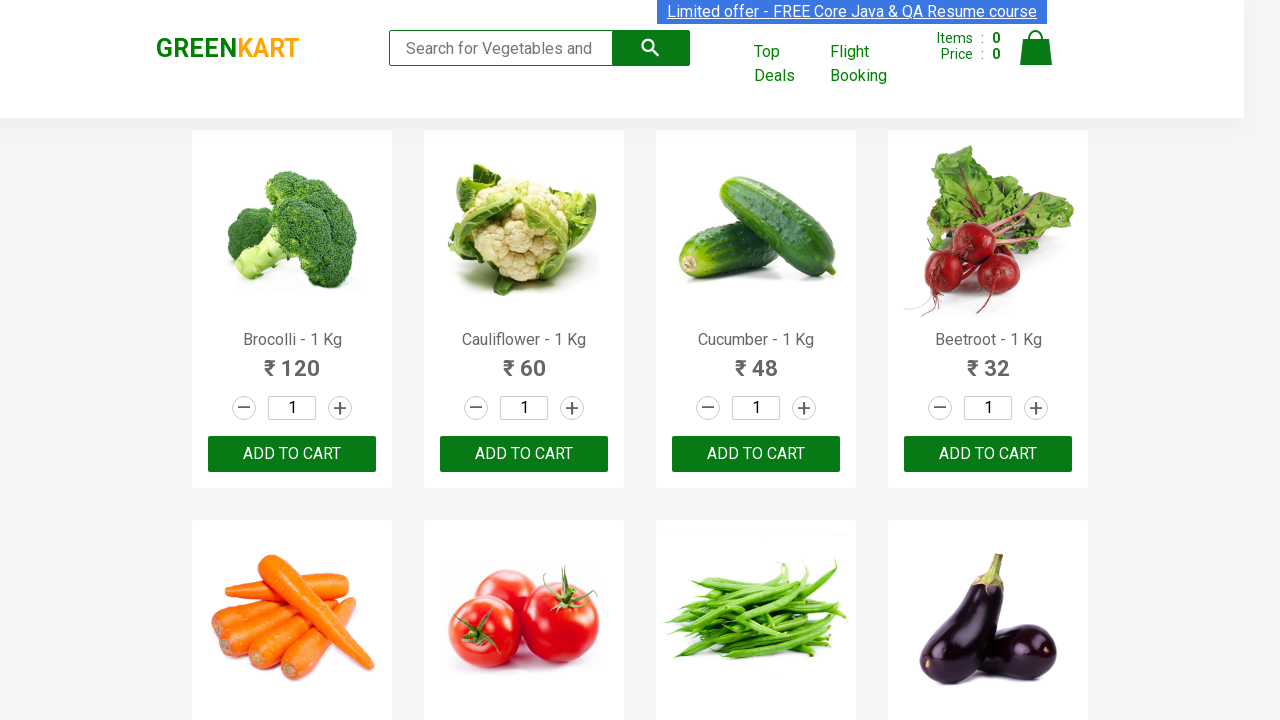